Tests the practice form by filling only the last name field and submitting the form

Starting URL: https://demoqa.com/automation-practice-form

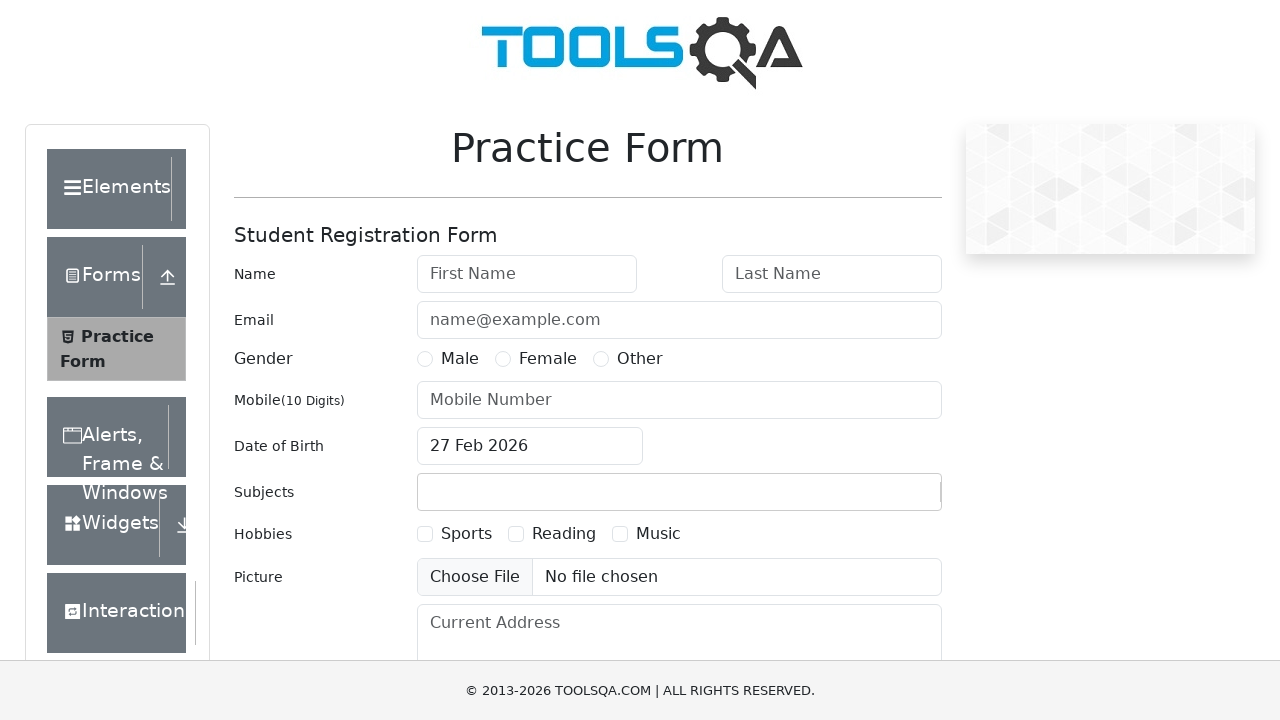

Filled last name field with 'John' on #lastName
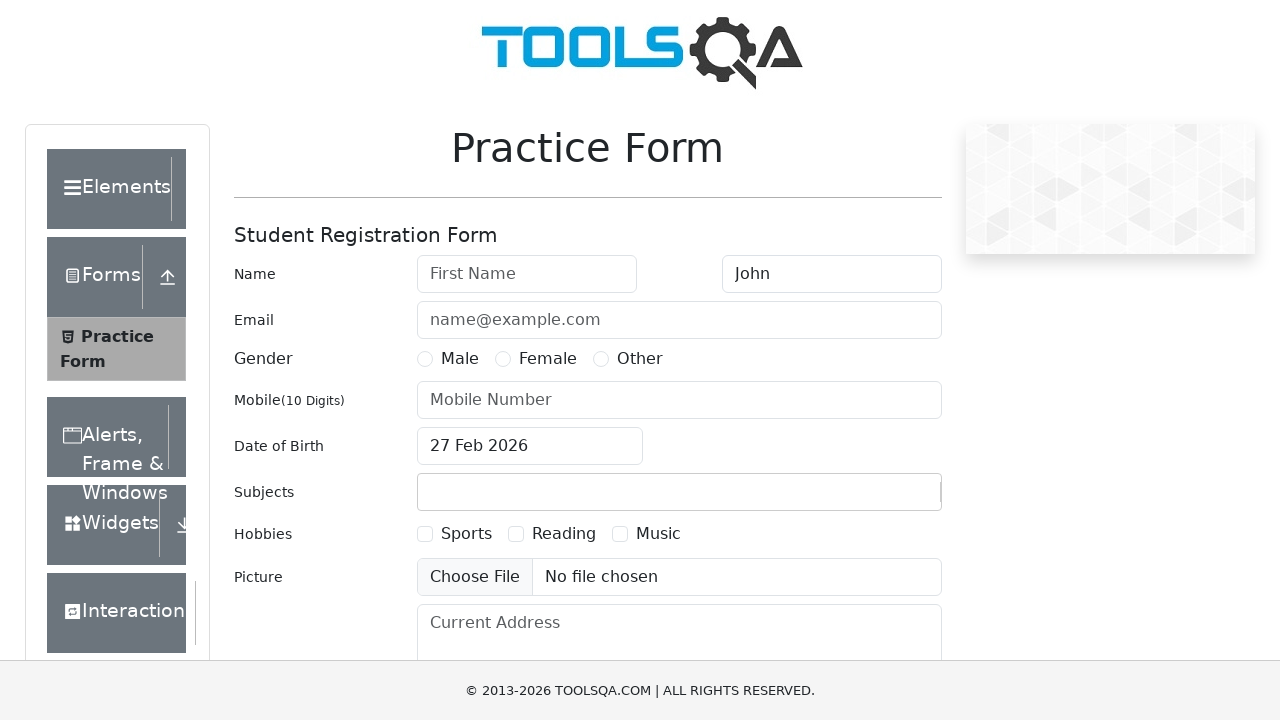

Clicked submit button using JavaScript to bypass overlay issues
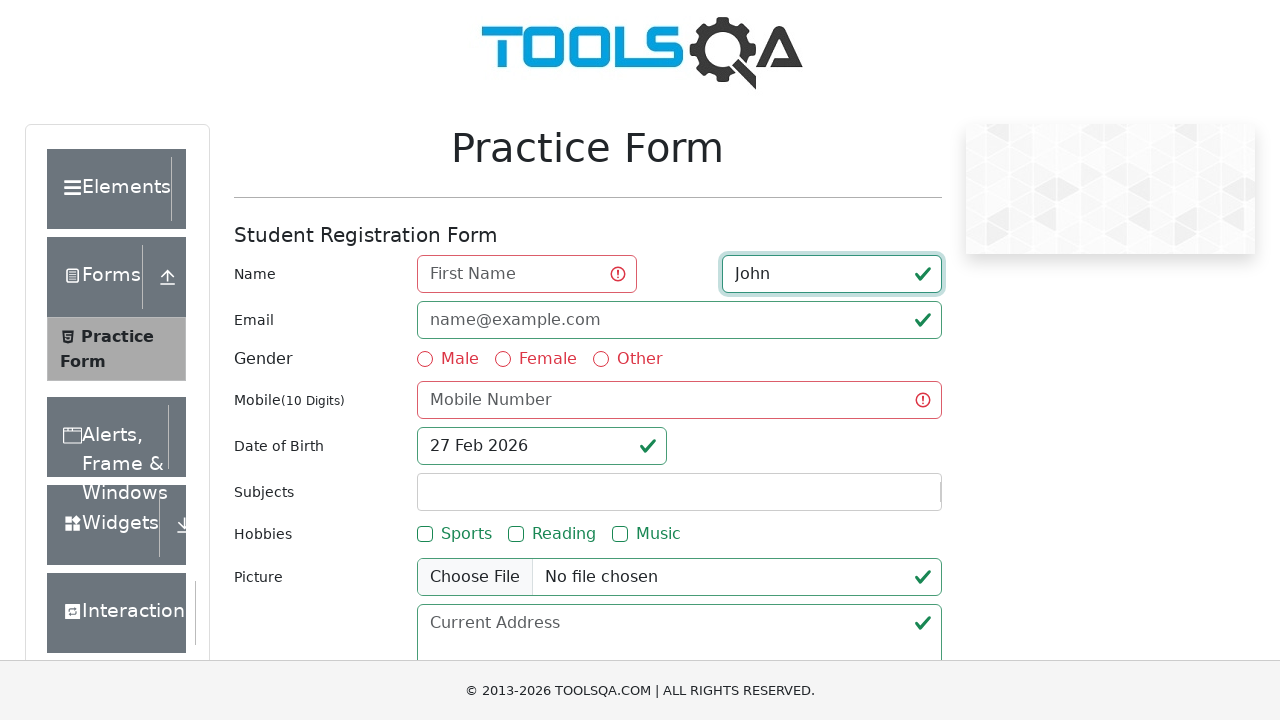

Waited 3 seconds for form submission to process
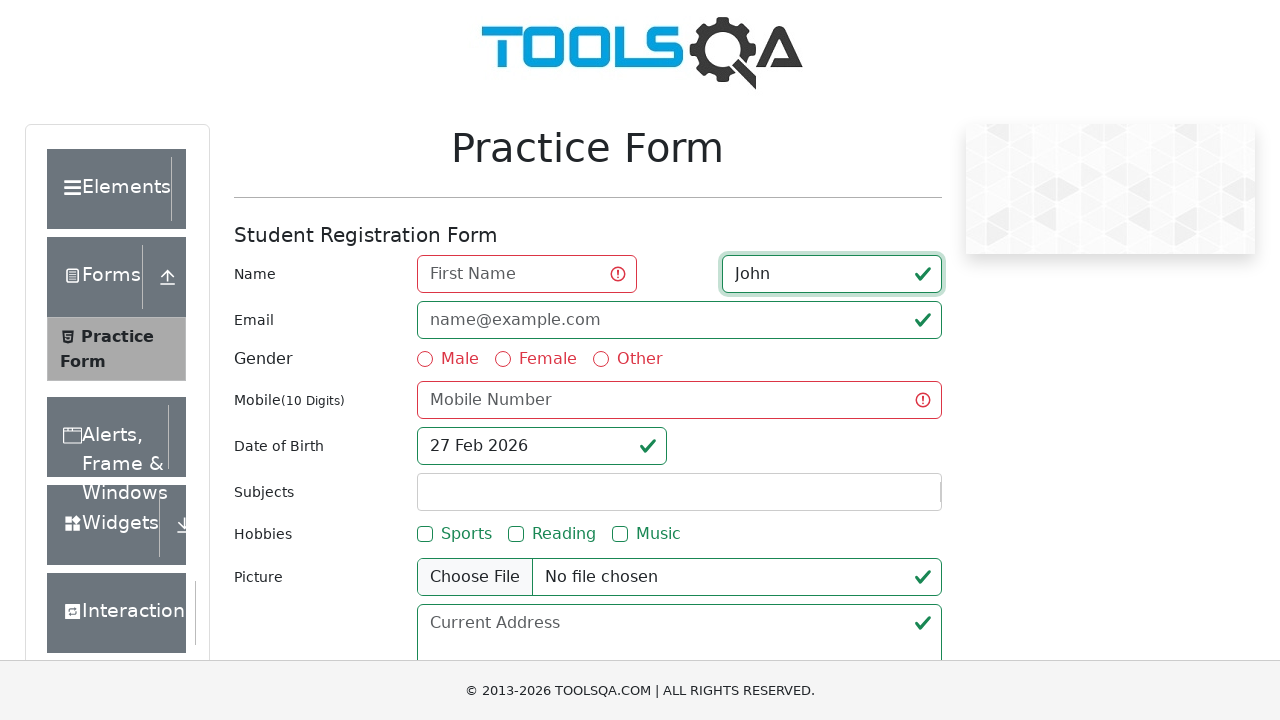

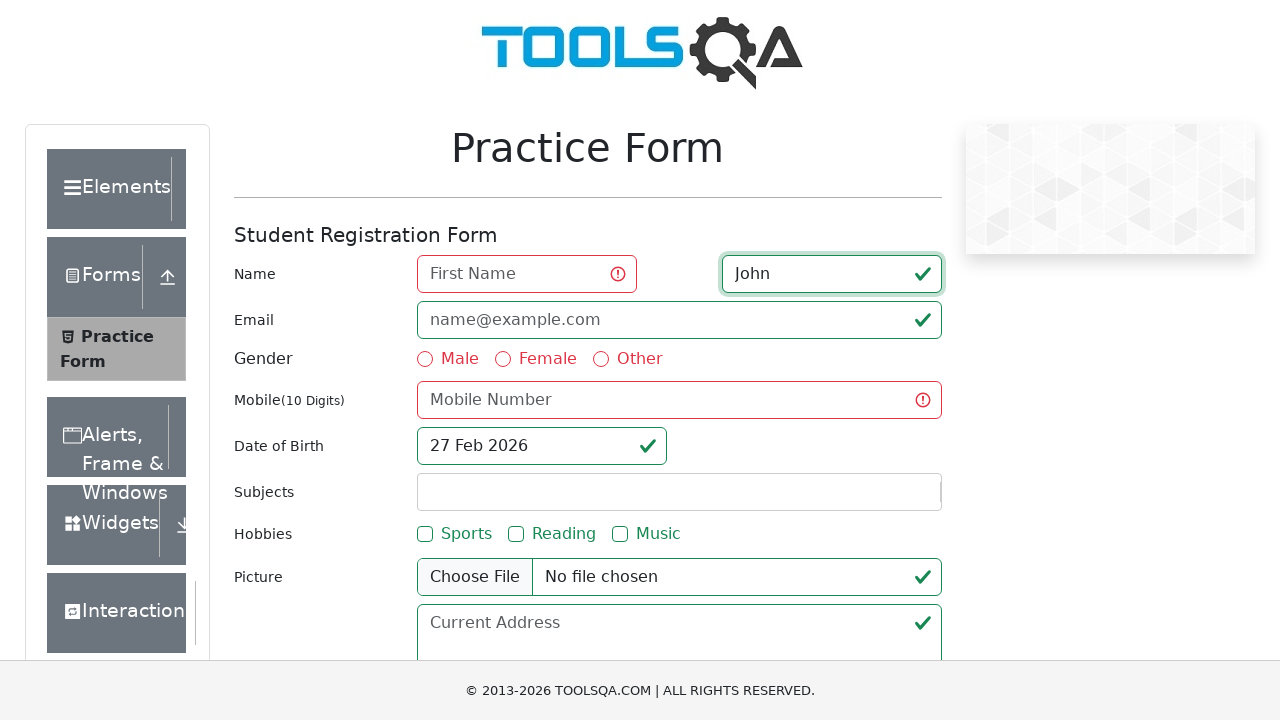